Tests the Python.org search functionality by entering "pycon" as a search query and submitting the search form to verify results are returned.

Starting URL: https://www.python.org

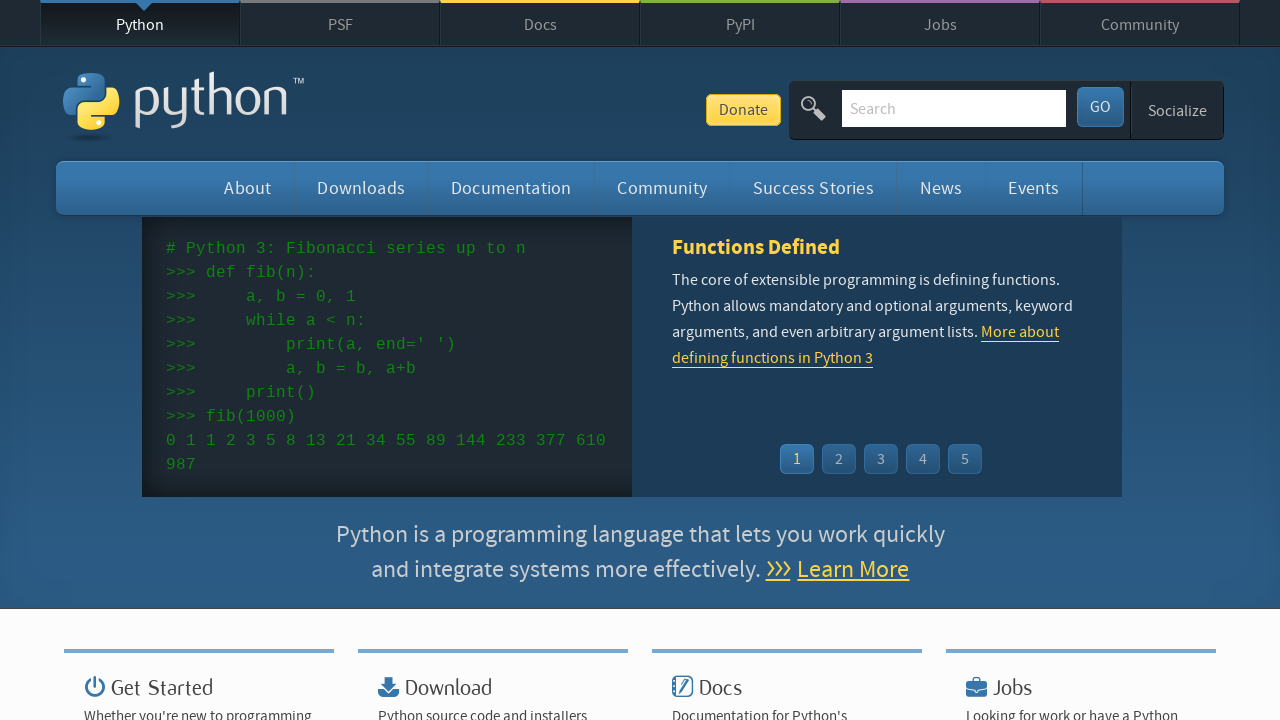

Verified 'Python' is in page title
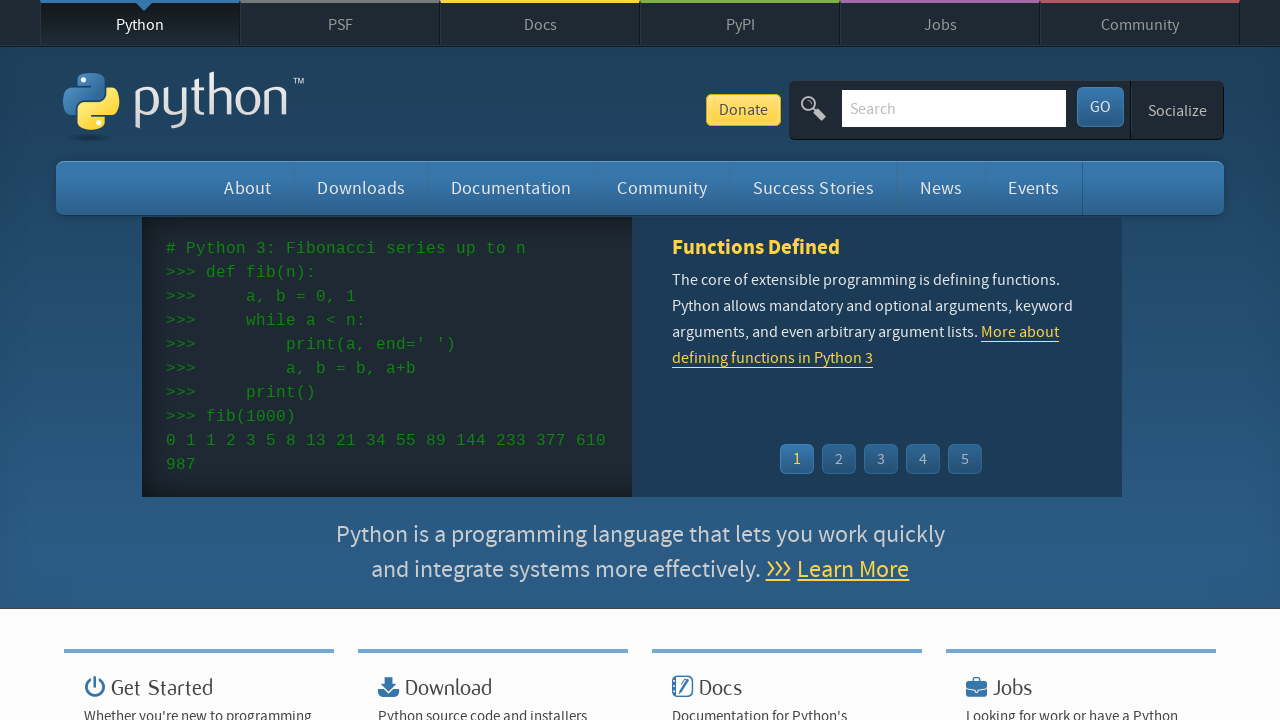

Filled search box with 'pycon' query on input[name='q']
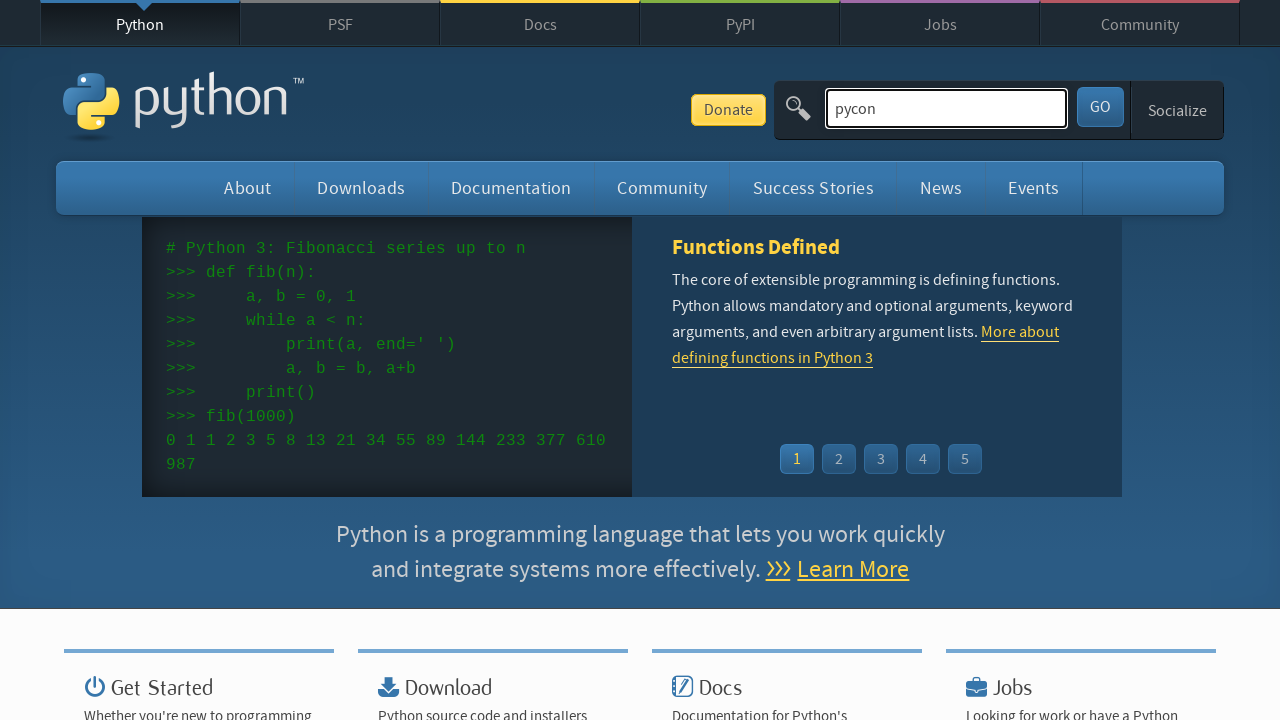

Pressed Enter to submit search form on input[name='q']
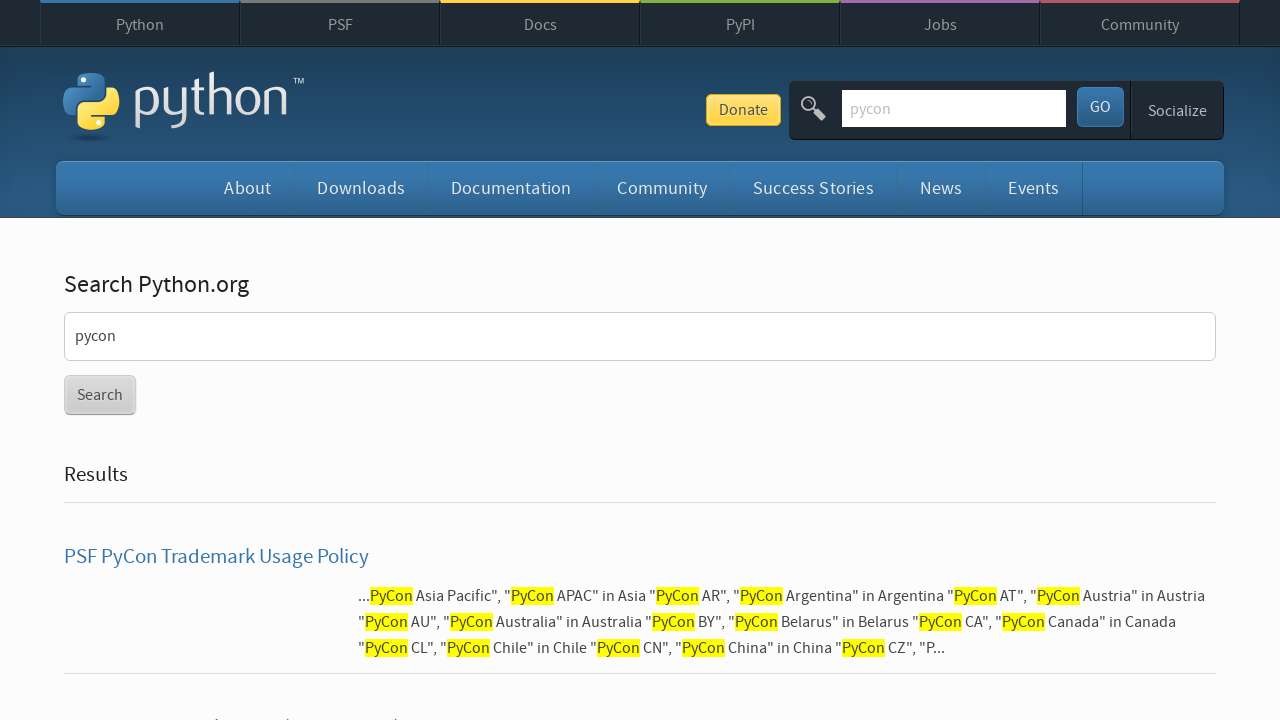

Waited for network idle - search results loaded
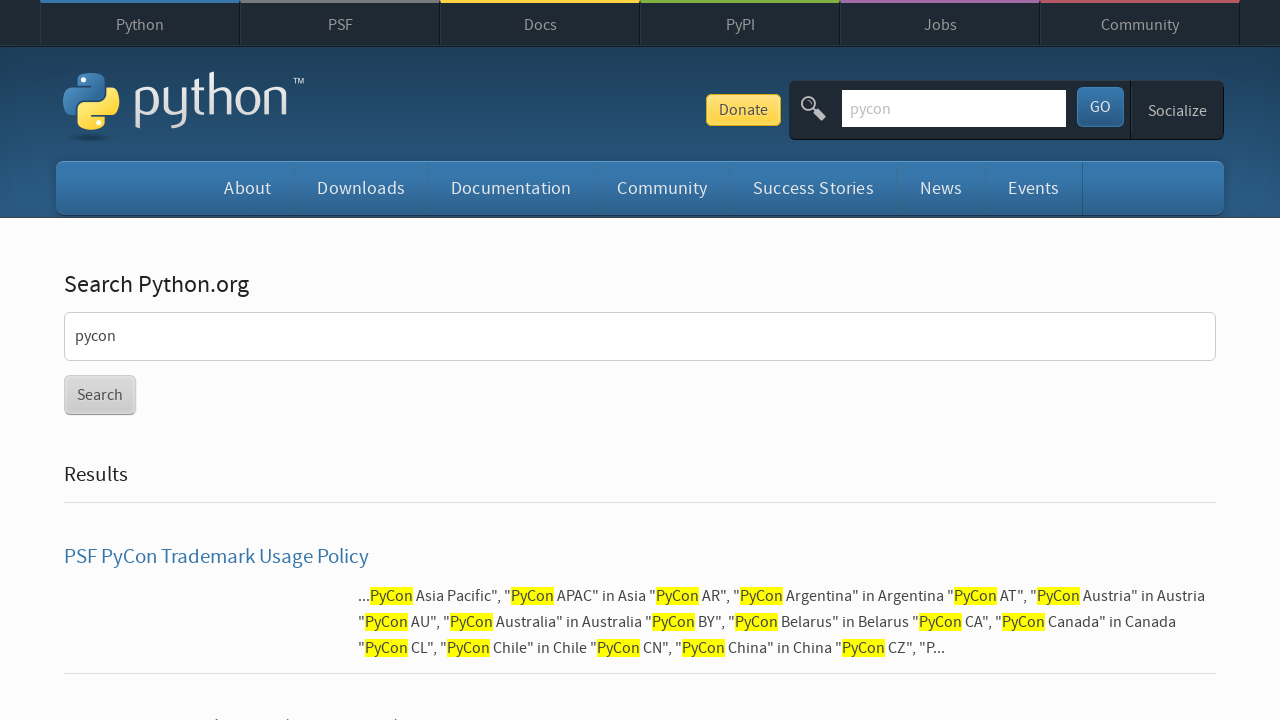

Verified search results were returned (no 'No result found' message)
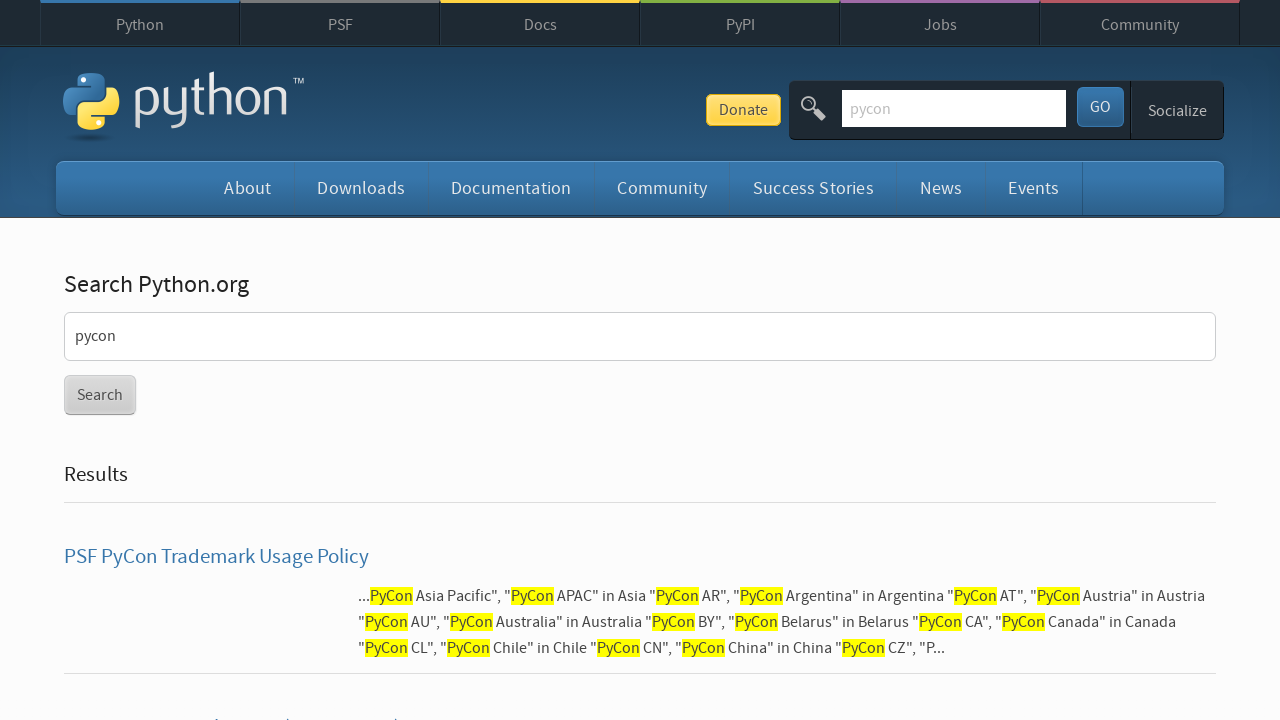

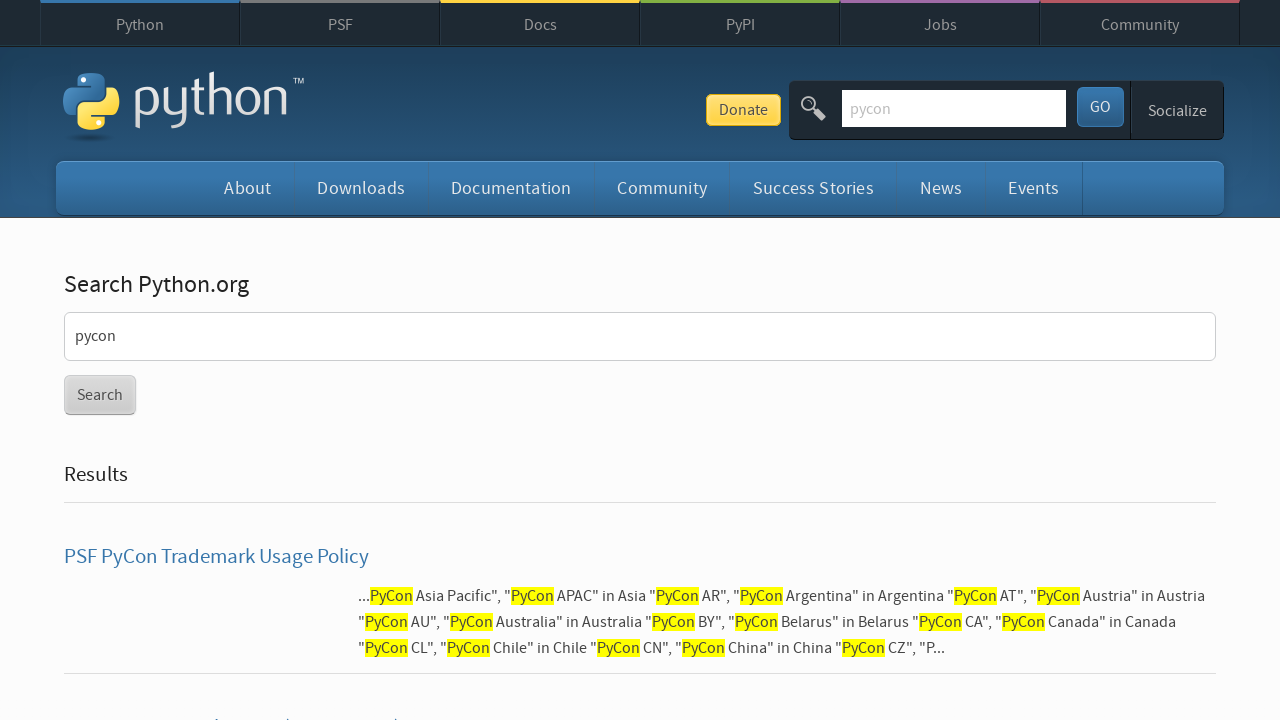